Performs drag and drop operation between draggable and droppable elements

Starting URL: https://jqueryui.com/droppable/

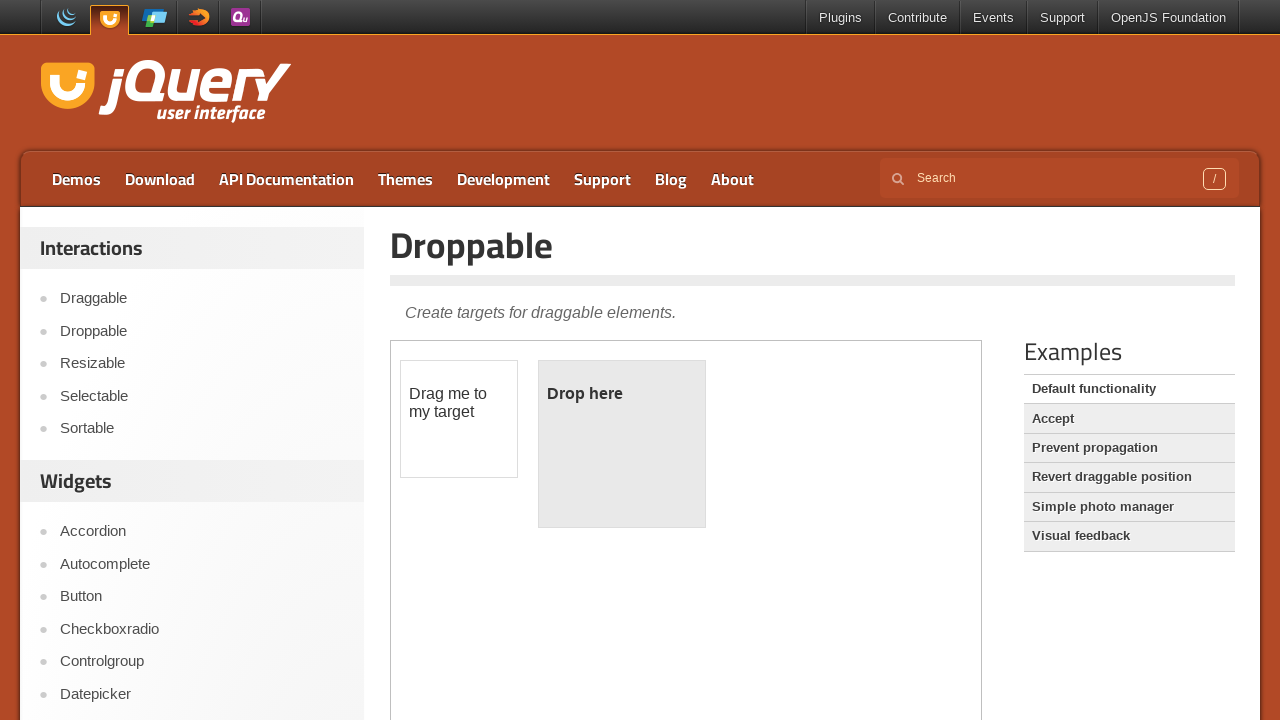

Located draggable element in iframe
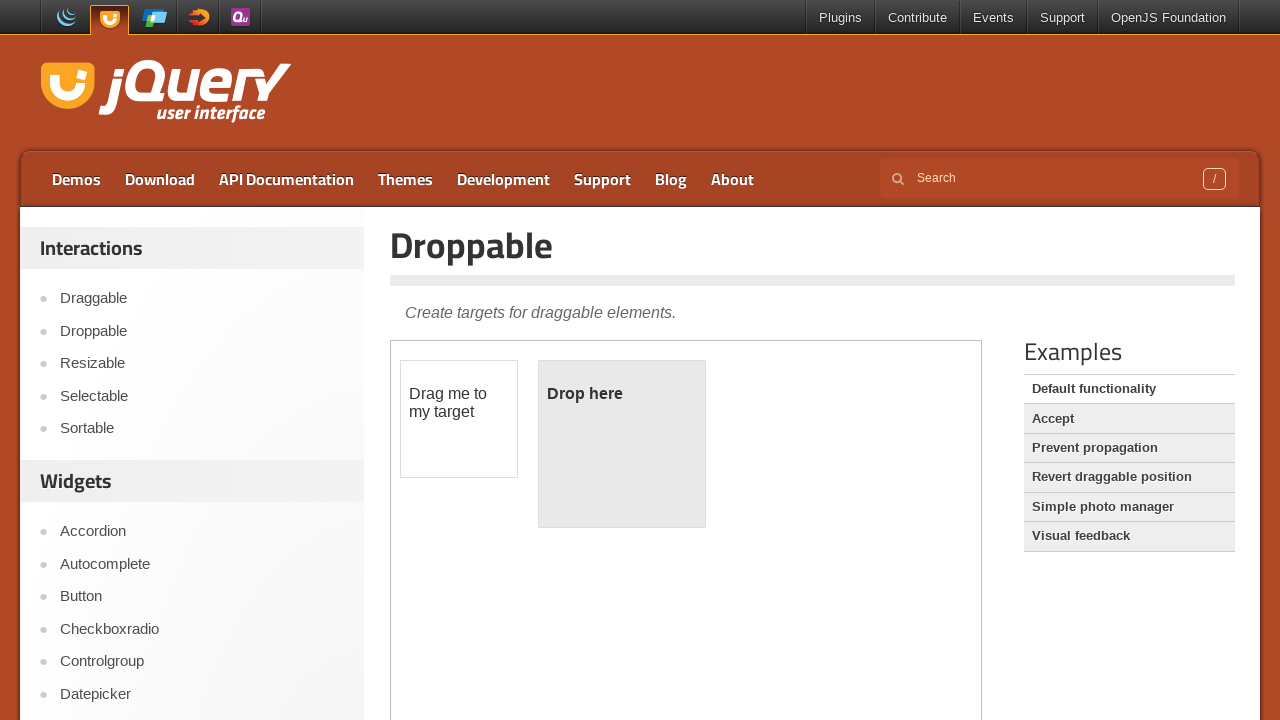

Located droppable element in iframe
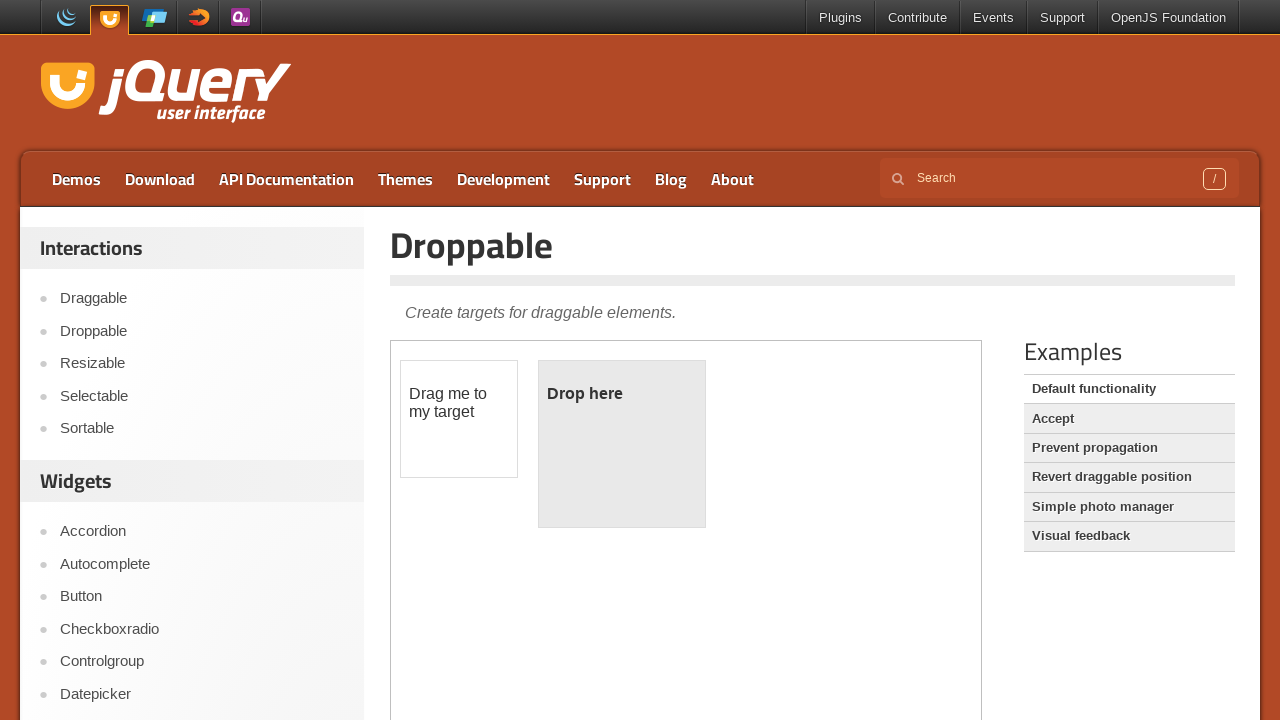

Performed drag and drop operation from draggable to droppable element at (622, 444)
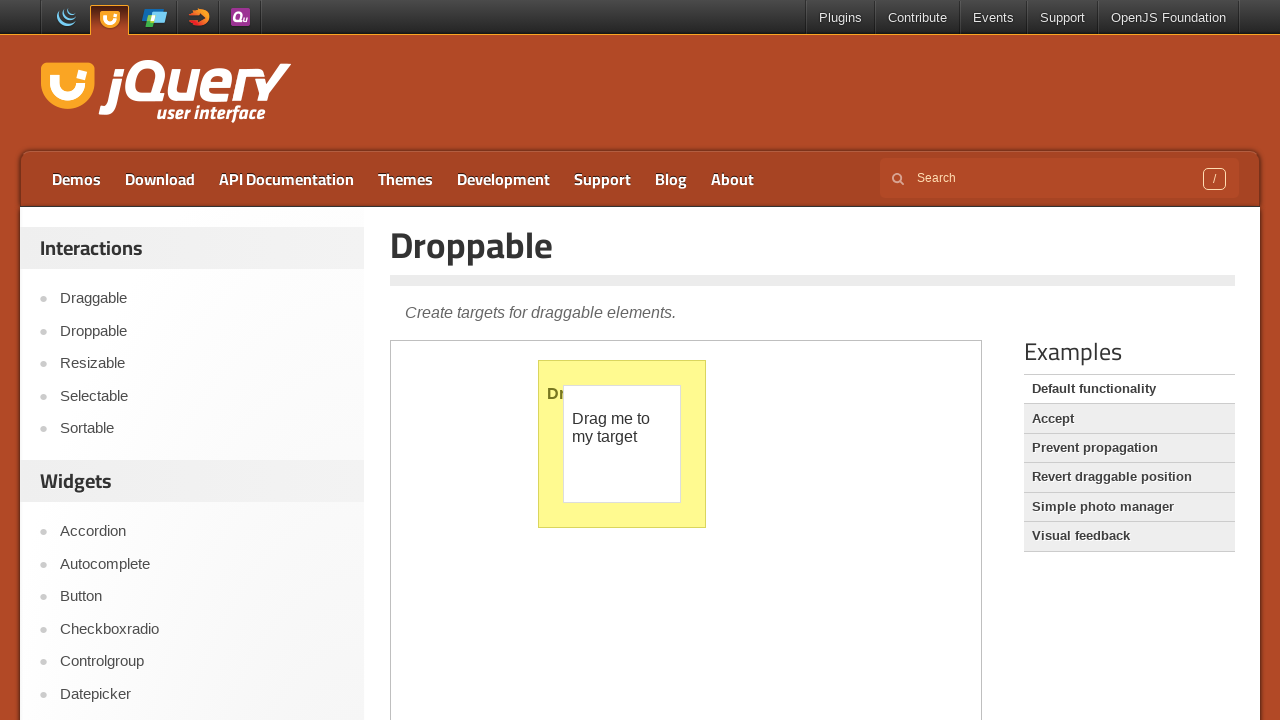

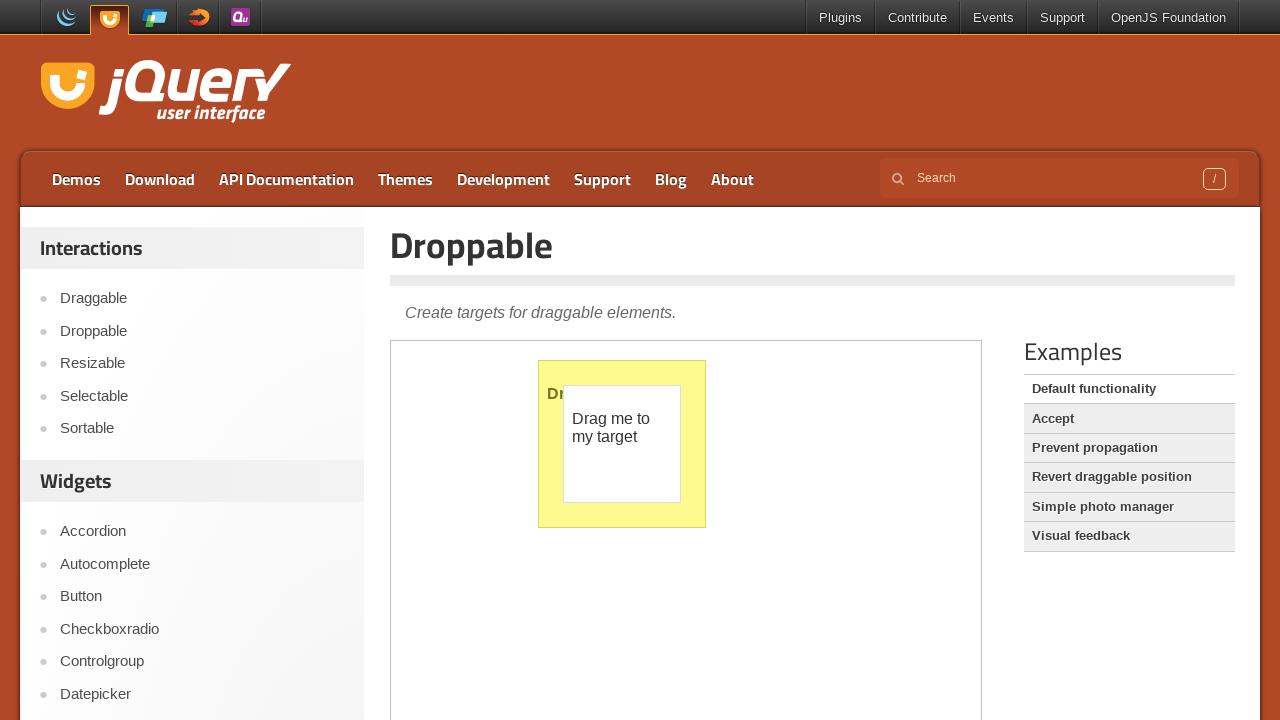